Tests scrolling functionality and form filling by scrolling to a name field and entering data in name and date fields

Starting URL: https://formy-project.herokuapp.com/scroll

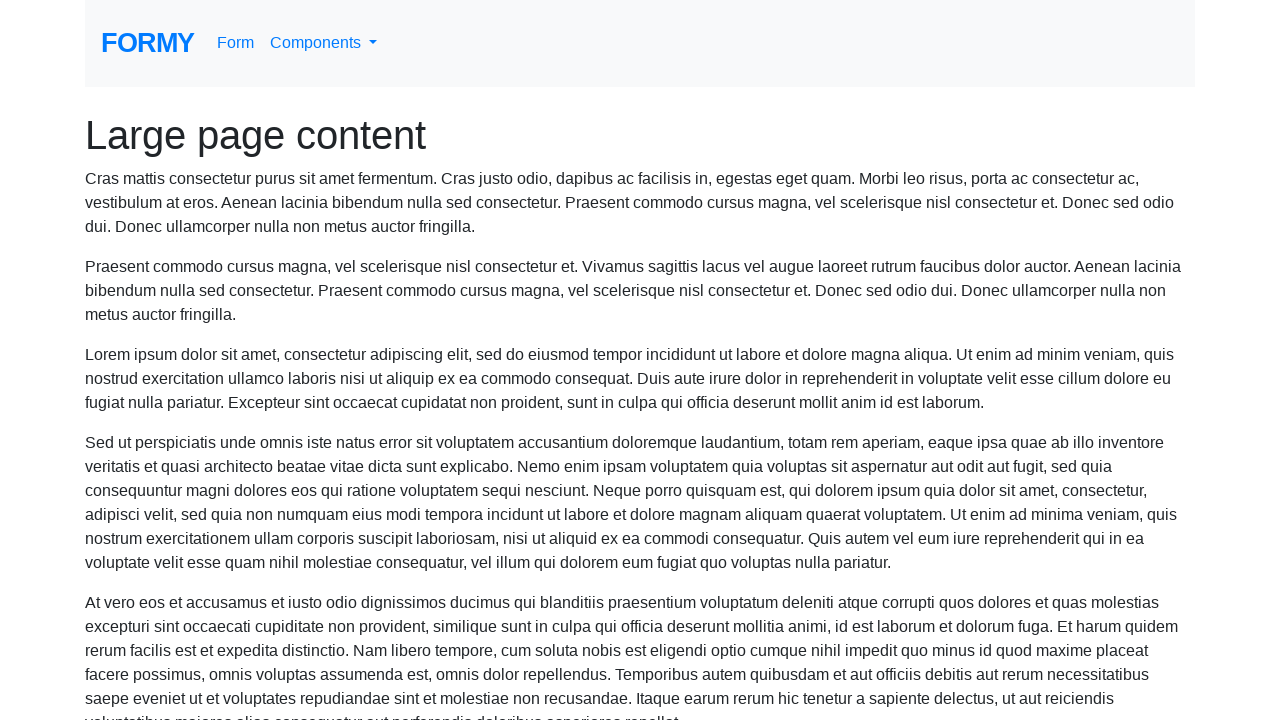

Located the name field element
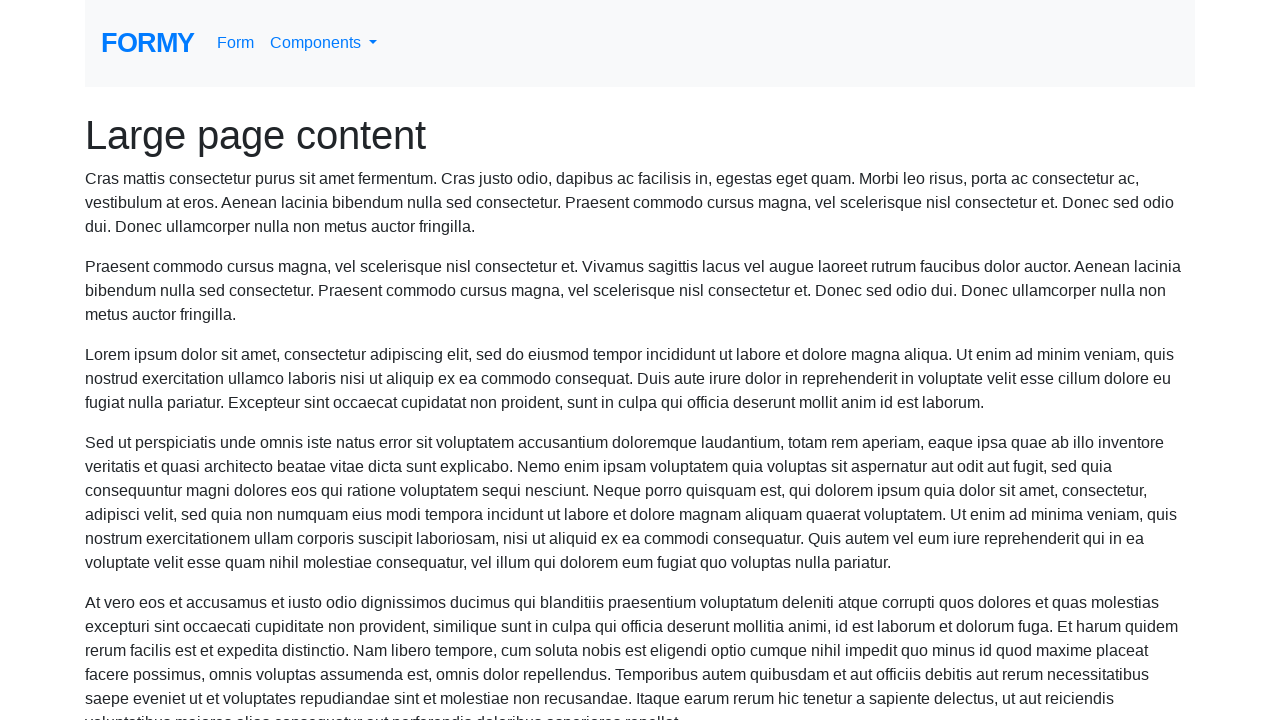

Scrolled to name field
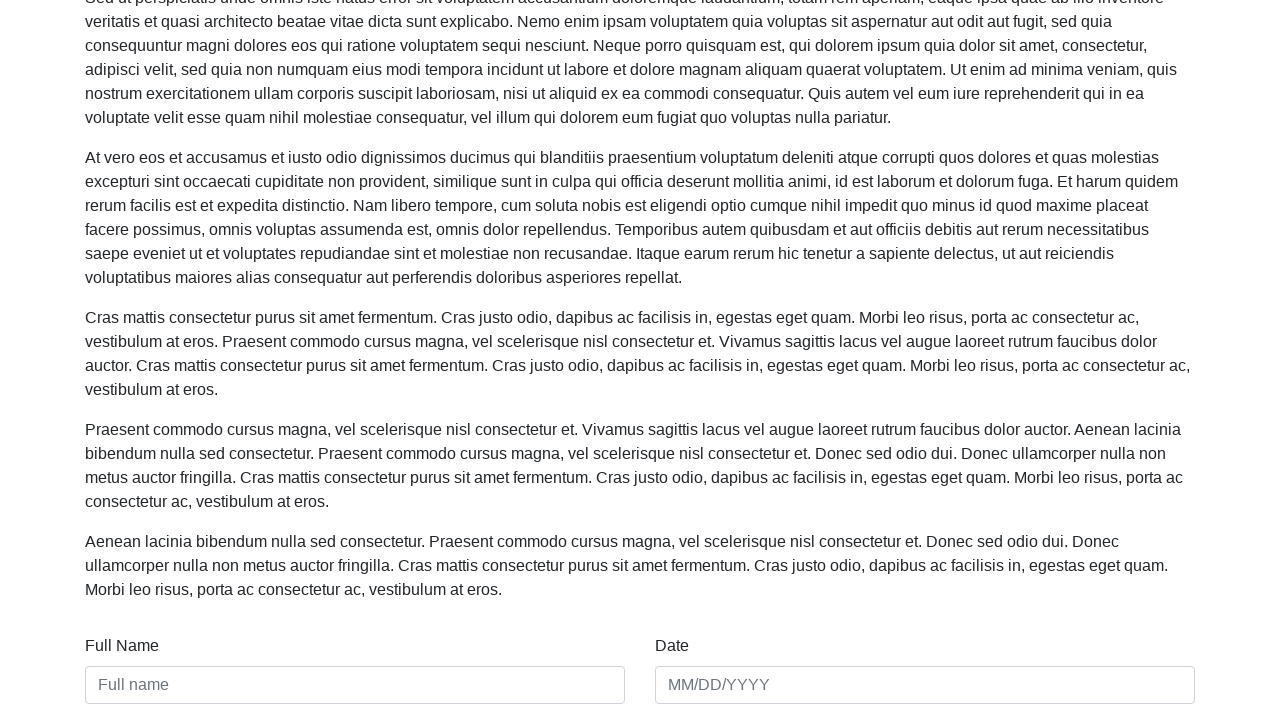

Filled name field with 'David Gutierrez' on #name
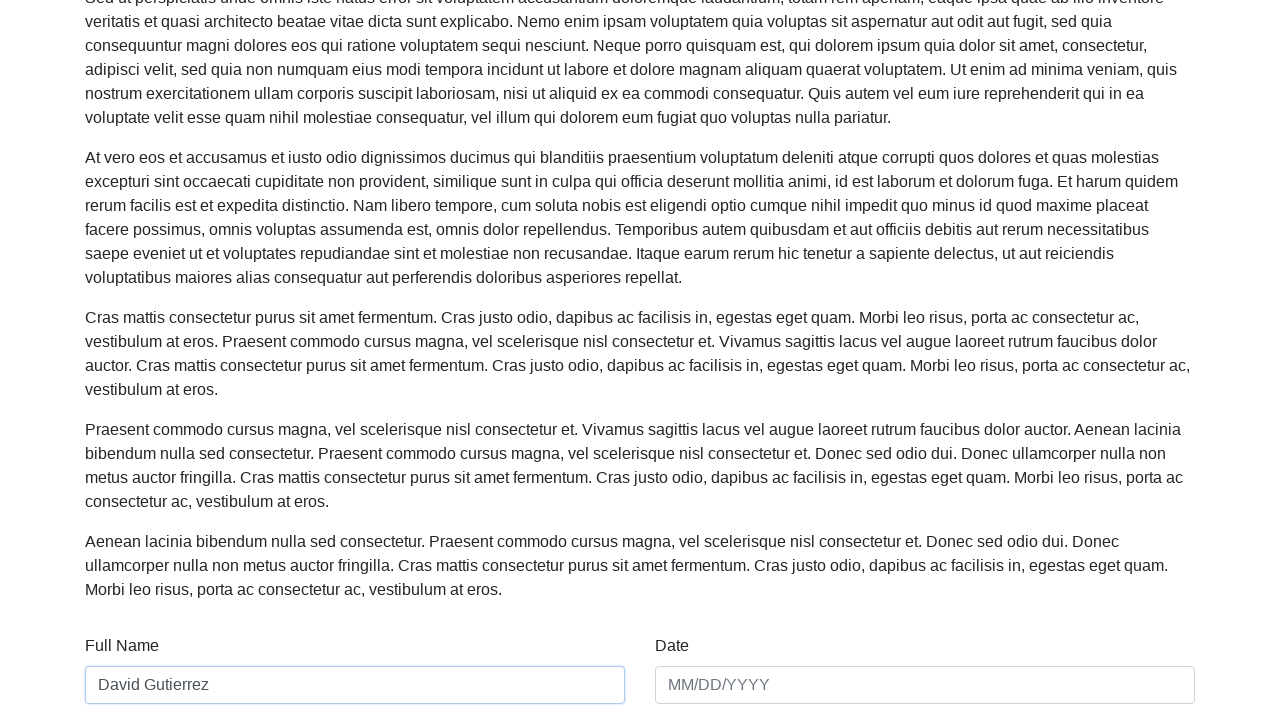

Filled date field with '10/06/2021' on #date
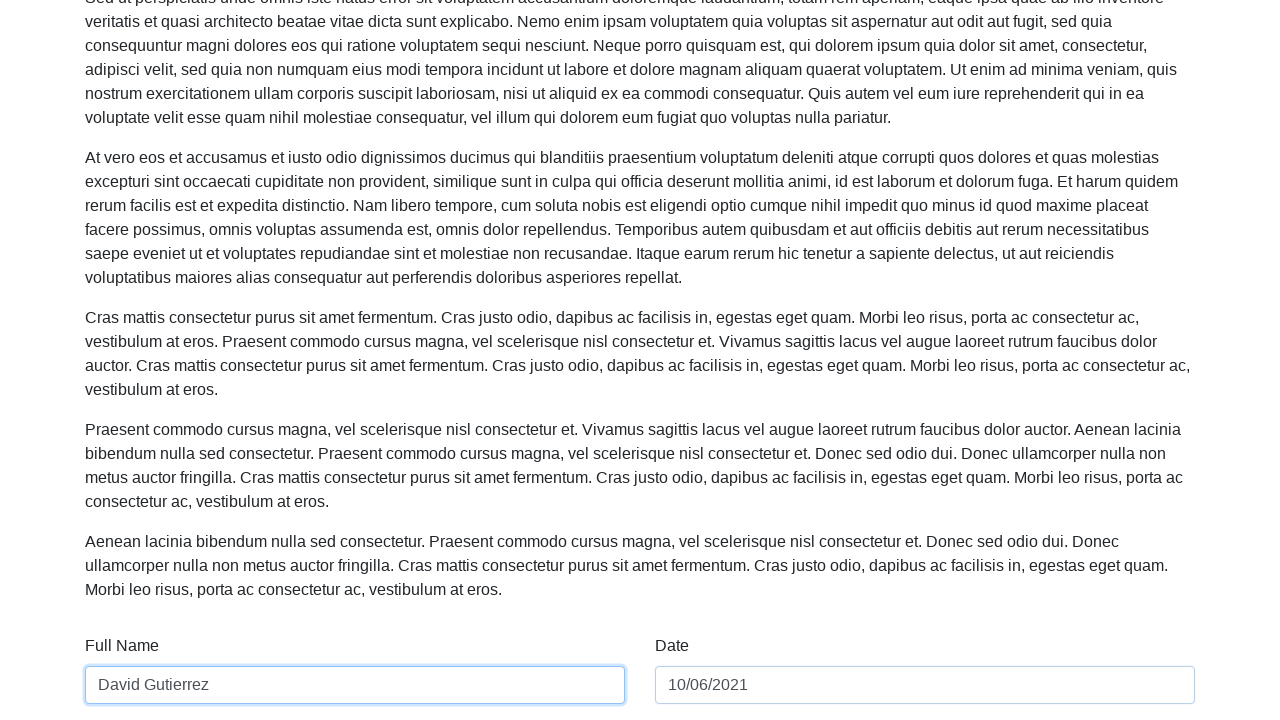

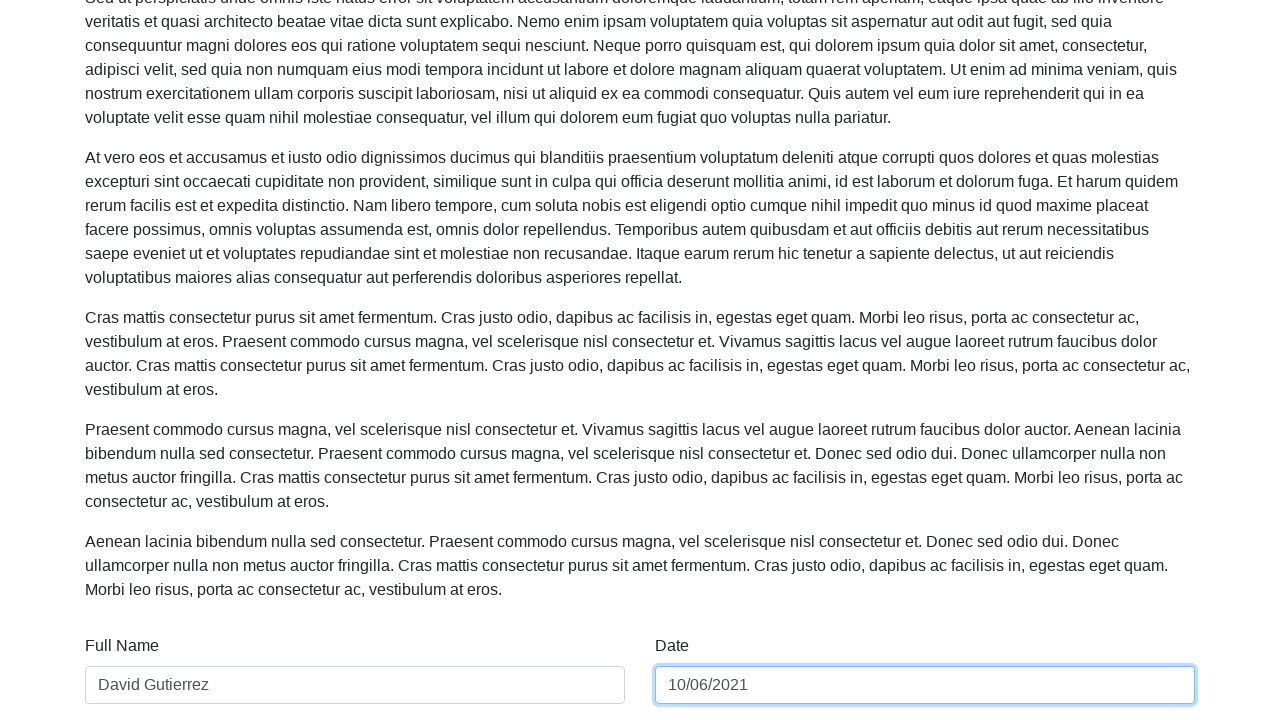